Tests an e-commerce purchase flow by searching for products, adding a specific item to cart, and completing the checkout process

Starting URL: https://rahulshettyacademy.com/seleniumPractise/#/

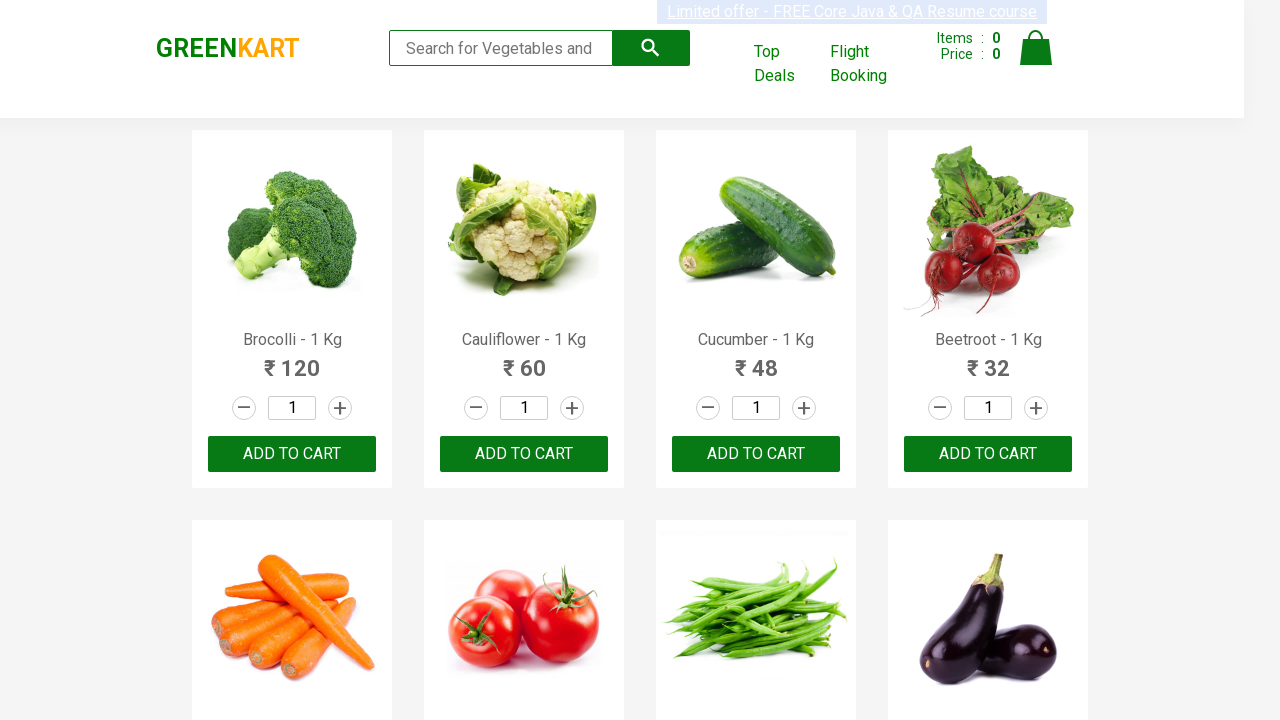

Filled search field with 'ca' to find products on .search-keyword
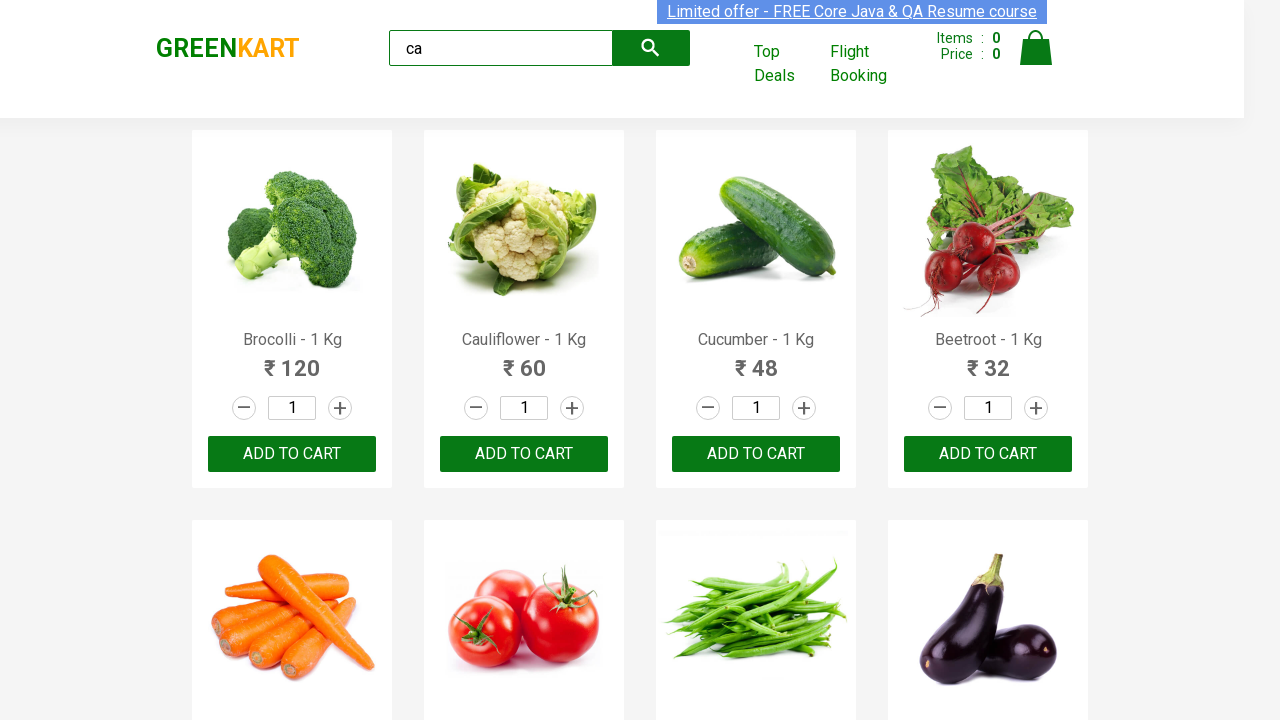

Waited 2 seconds for products to load
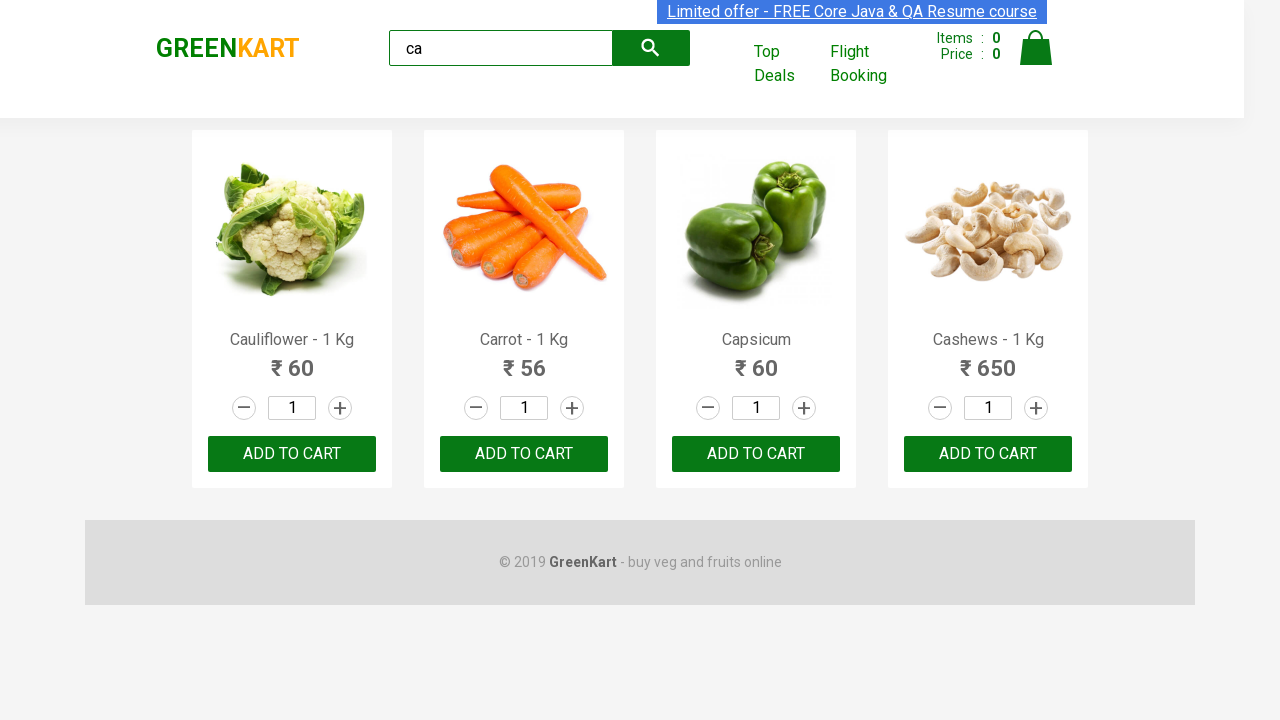

Located all product elements on the page
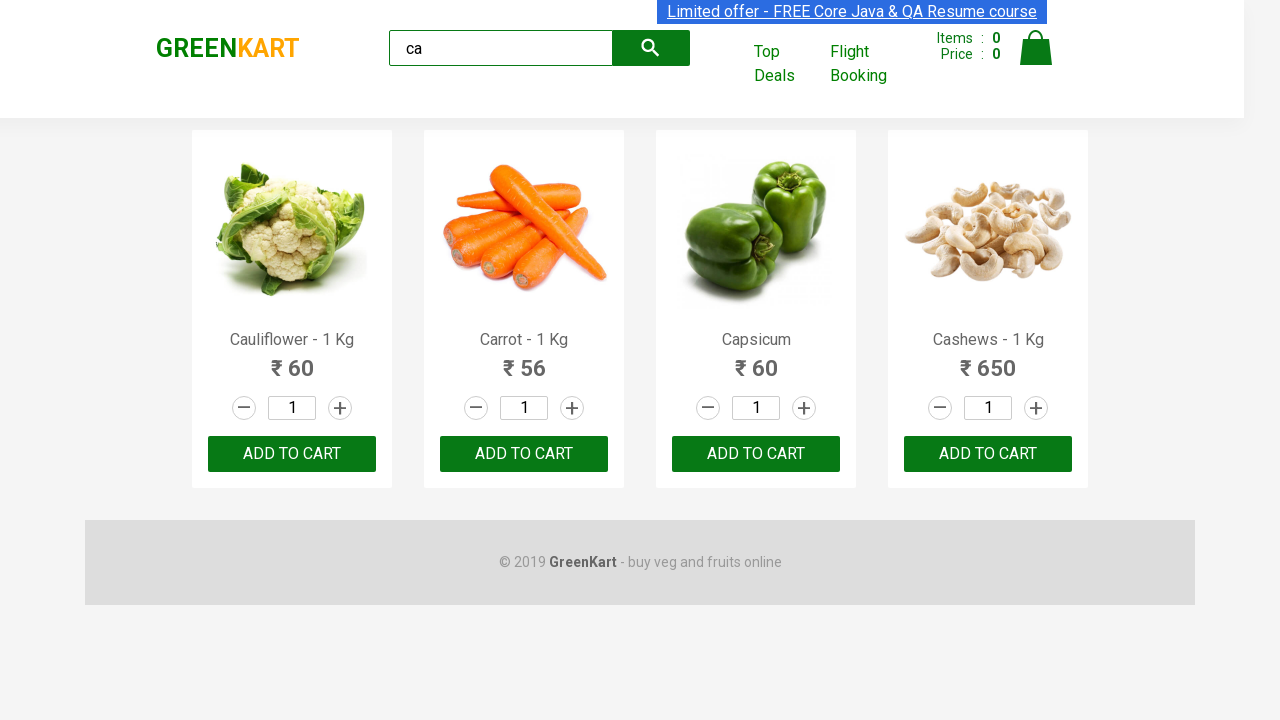

Retrieved product name: Cauliflower - 1 Kg
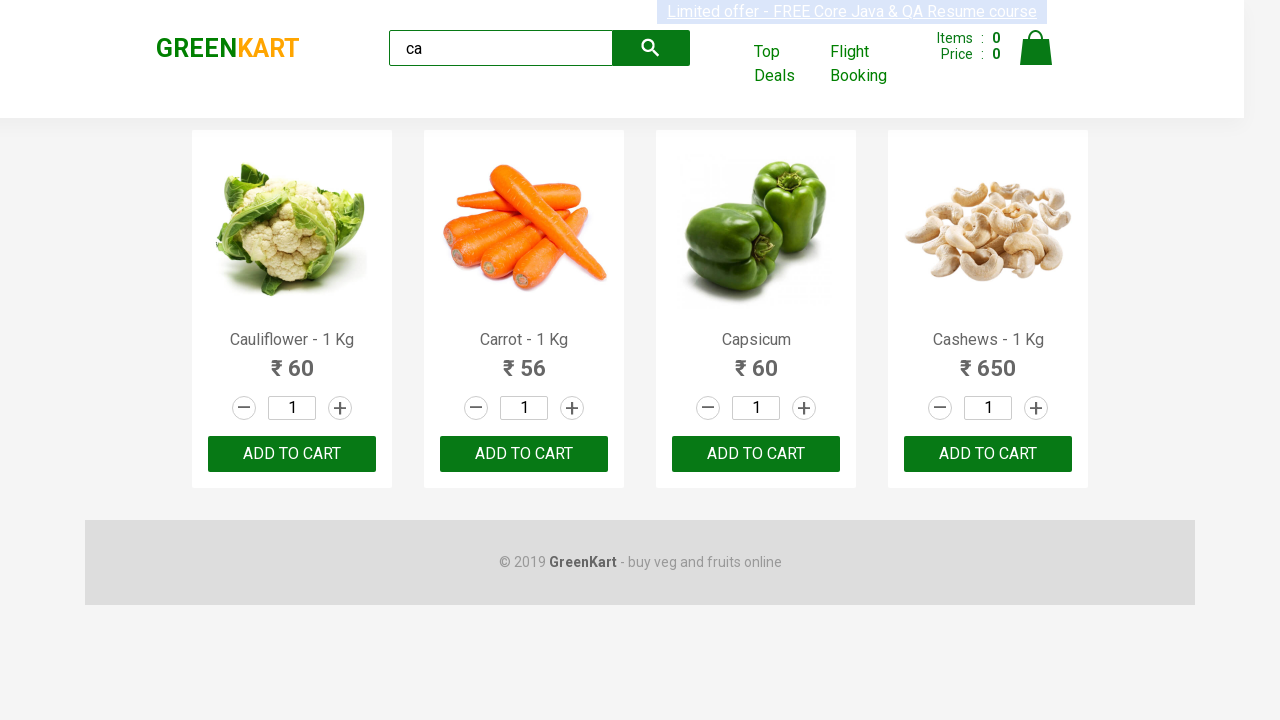

Retrieved product name: Carrot - 1 Kg
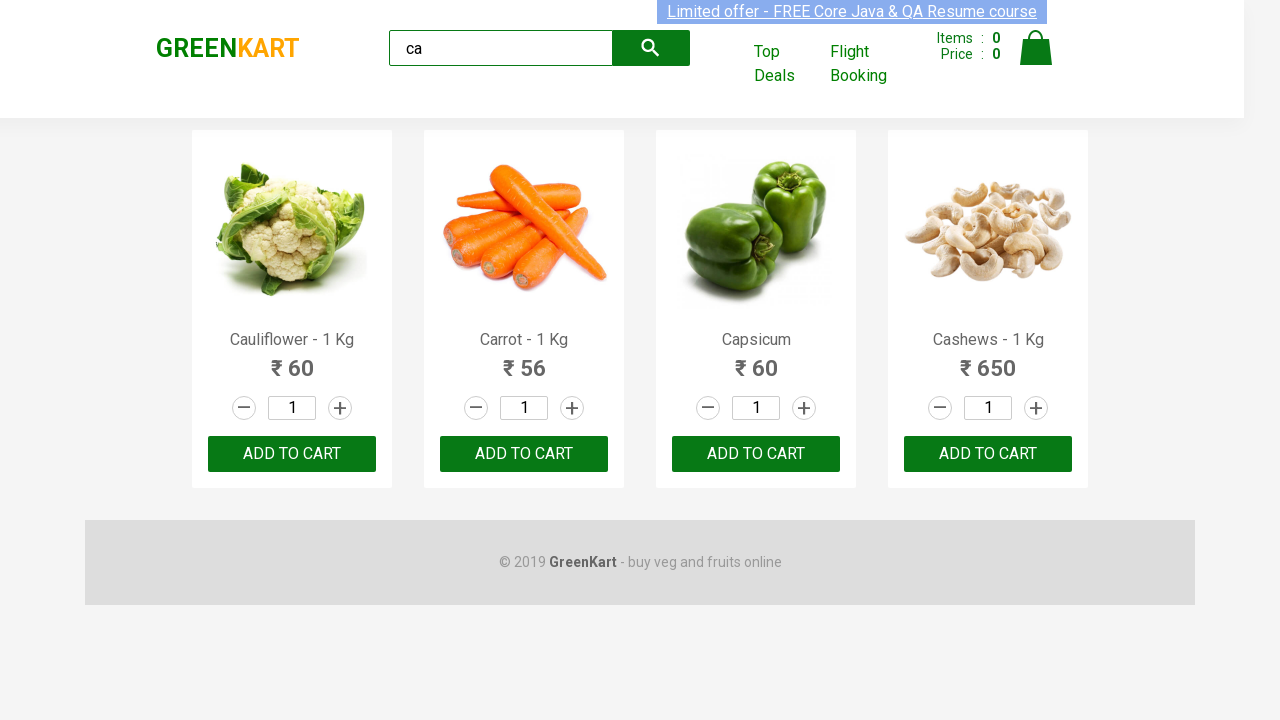

Retrieved product name: Capsicum
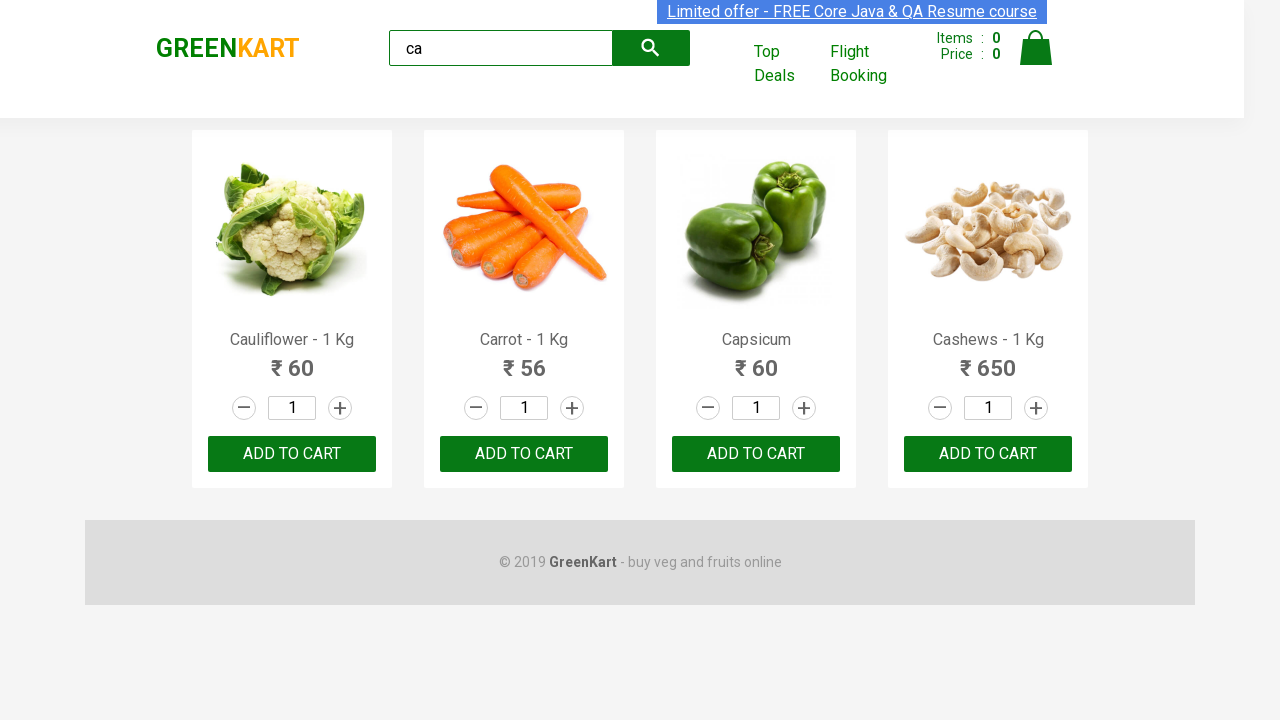

Clicked 'Add to Cart' button for Capsicum product at (756, 454) on .products .product >> nth=2 >> button[type='button']
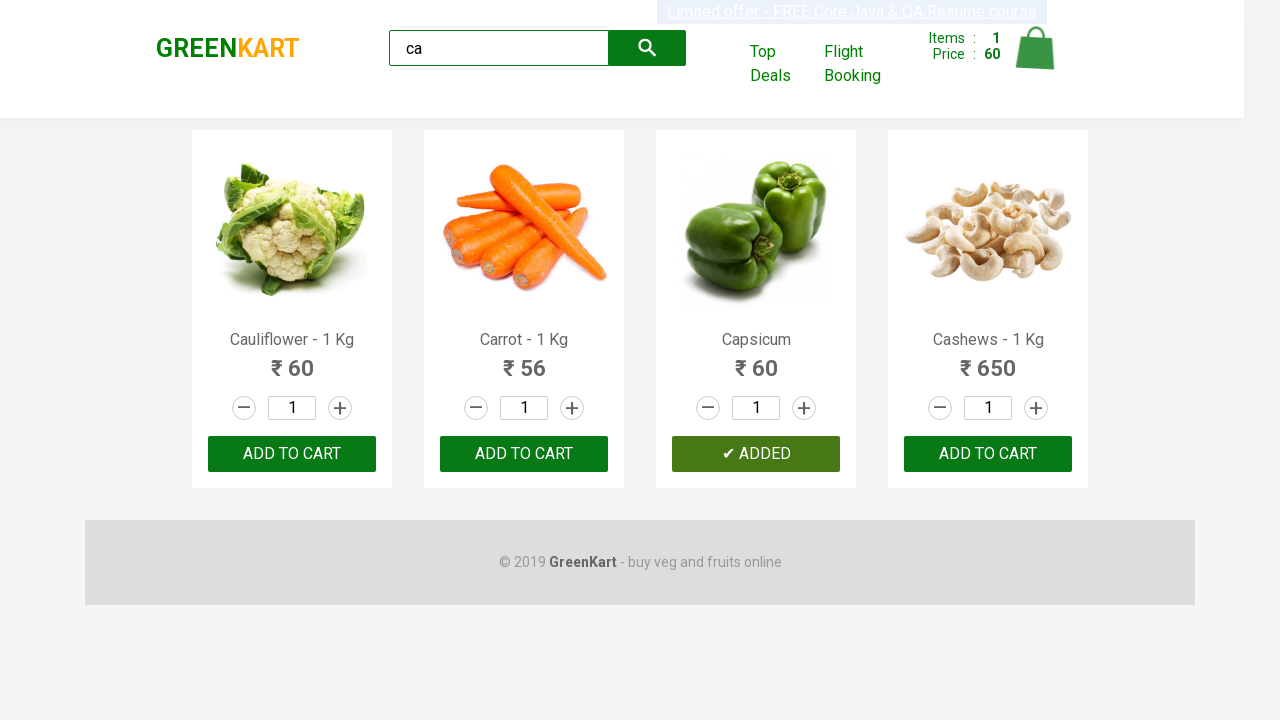

Clicked cart icon to view shopping cart at (1036, 48) on .cart-icon img
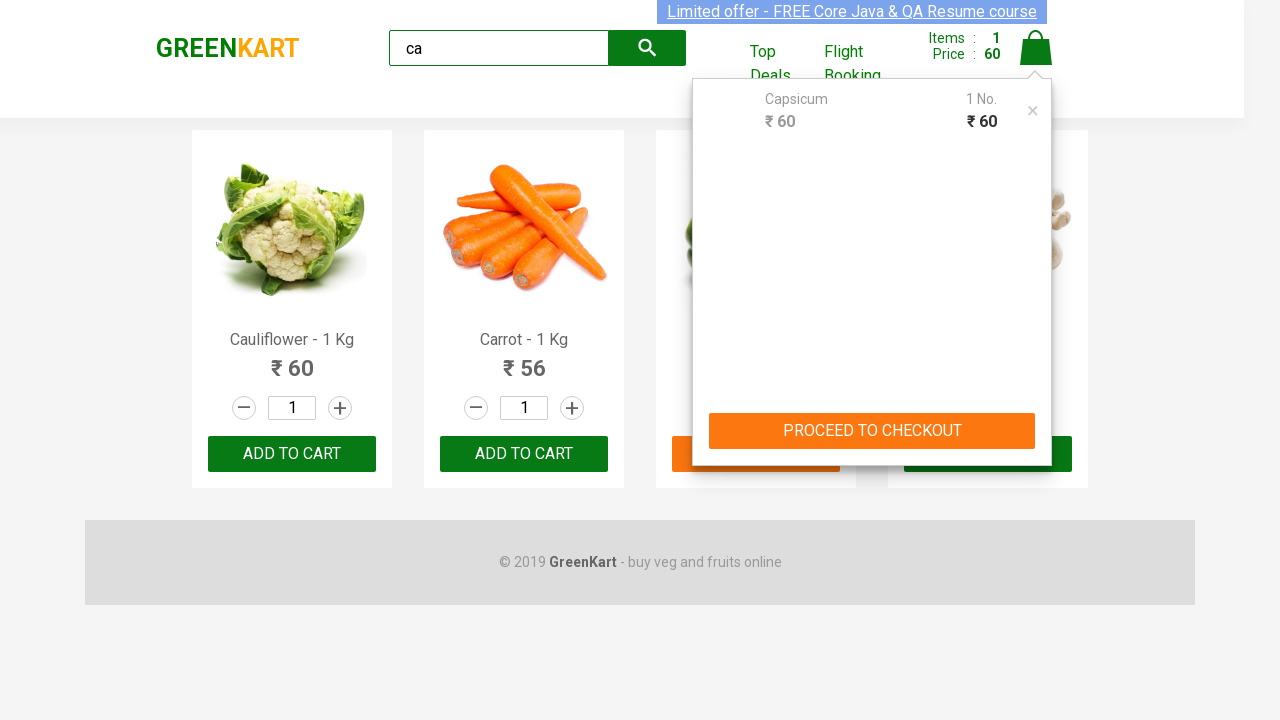

Clicked 'PROCEED TO CHECKOUT' button at (872, 431) on text=PROCEED TO CHECKOUT
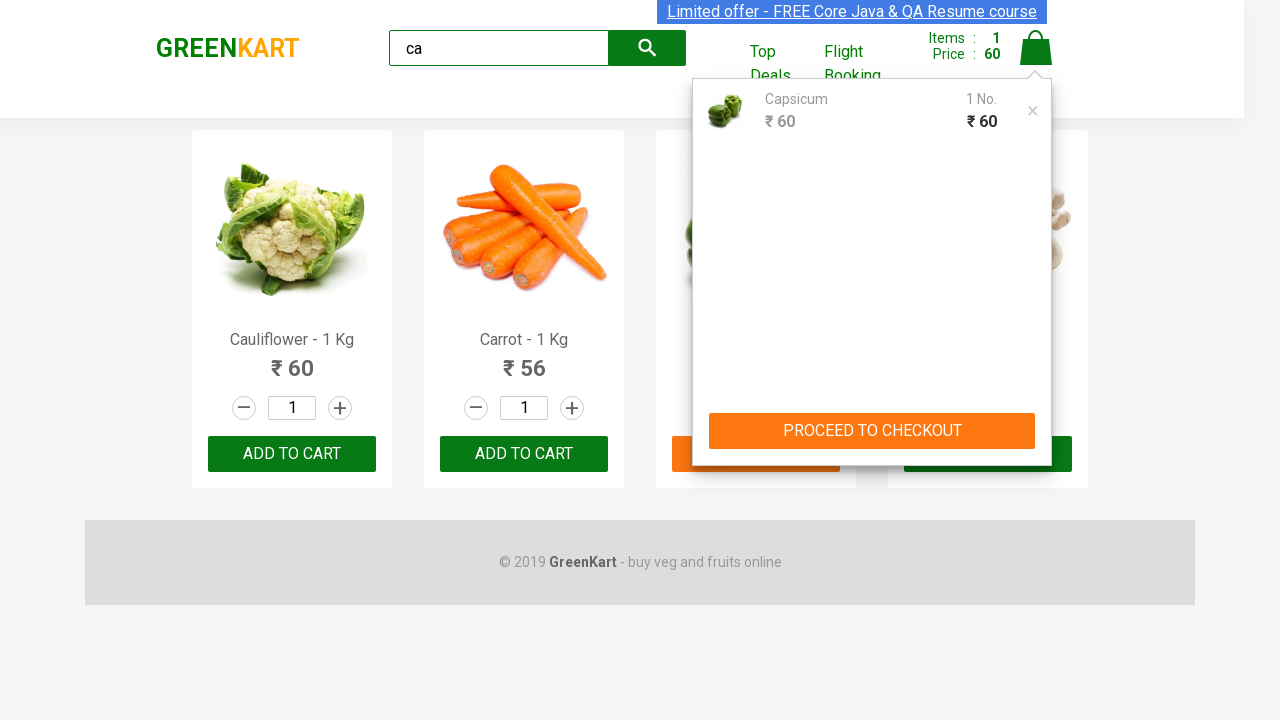

Clicked 'Place Order' button at (1036, 420) on text=Place Order
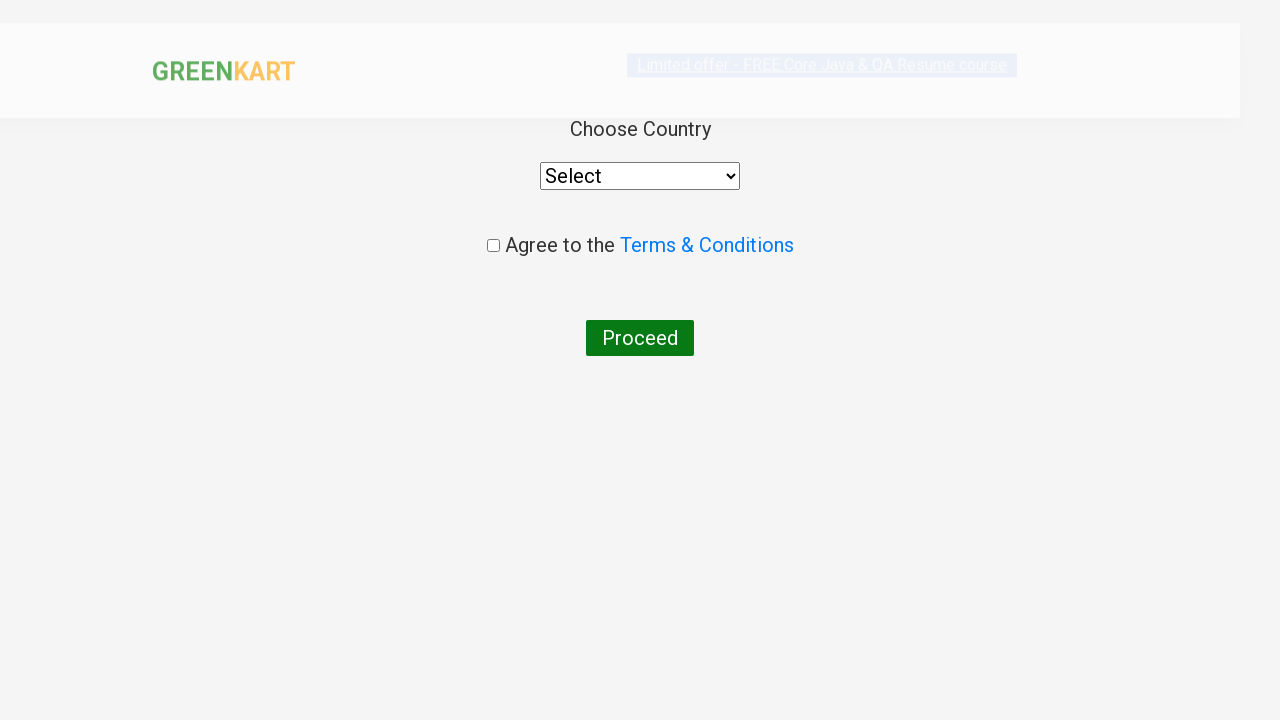

Selected 'Argentina' from country dropdown on select
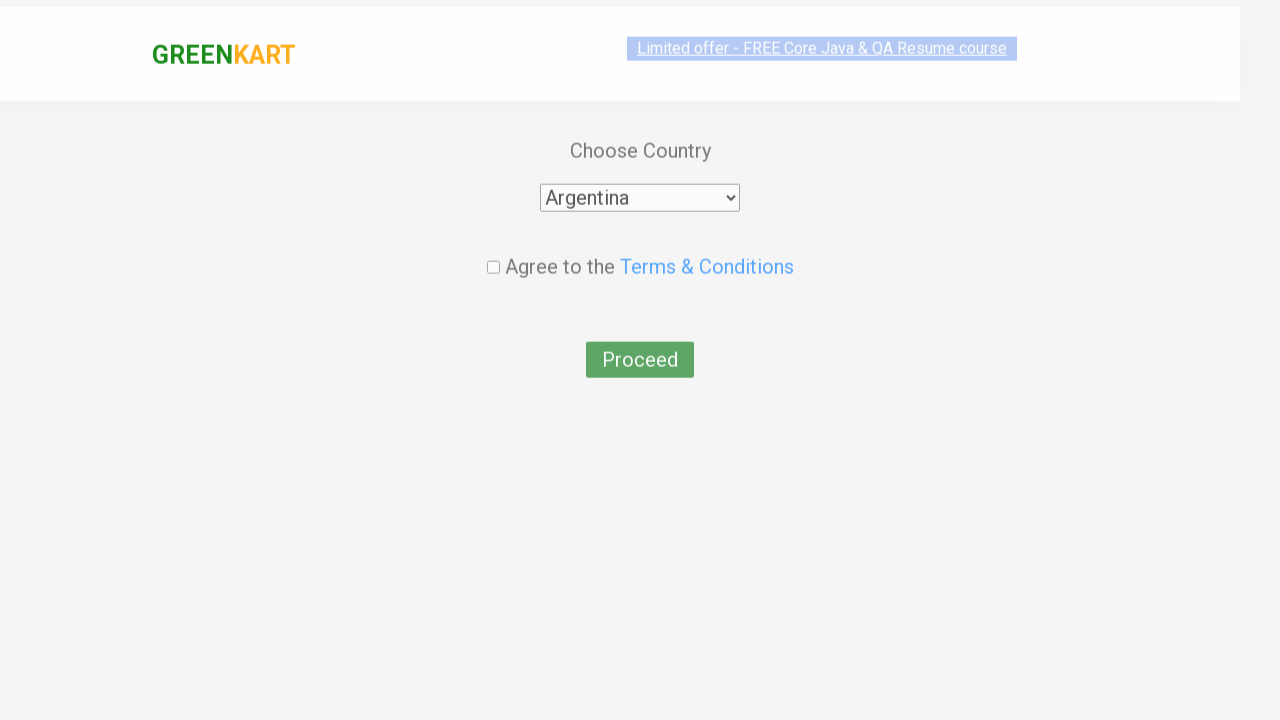

Checked the agreement checkbox at (493, 246) on .chkAgree
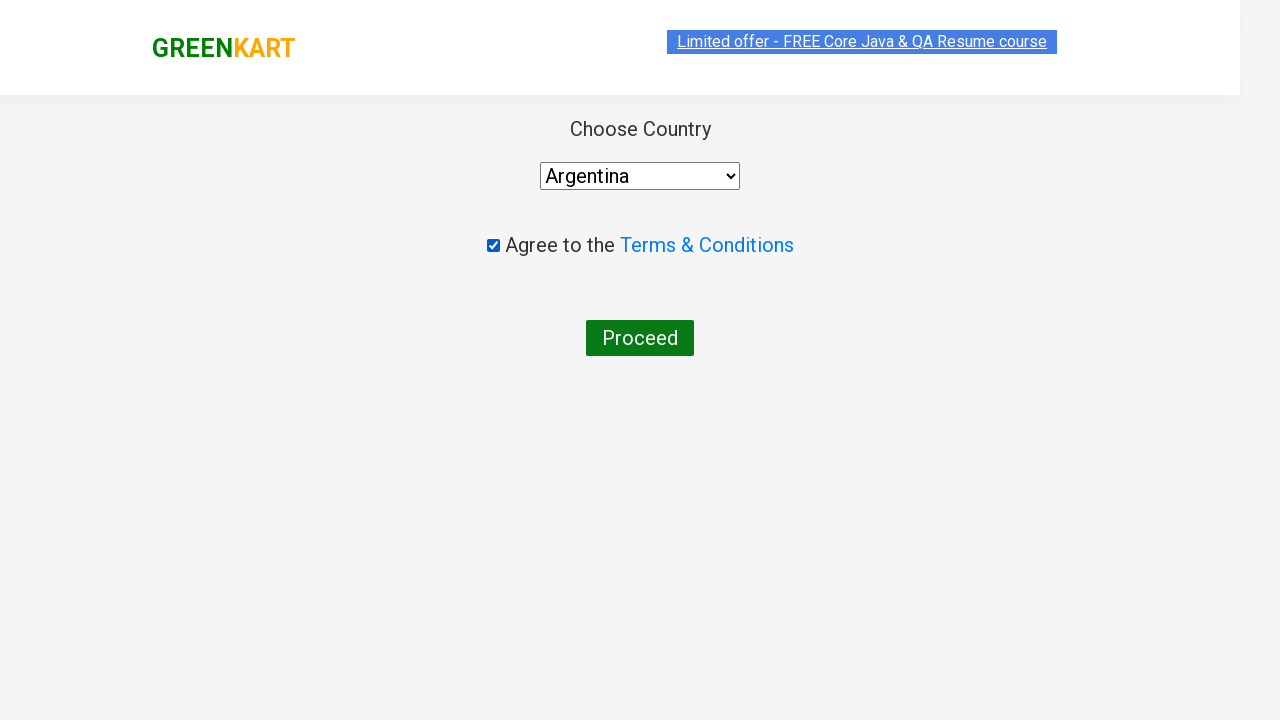

Clicked button to complete the purchase order at (640, 338) on button
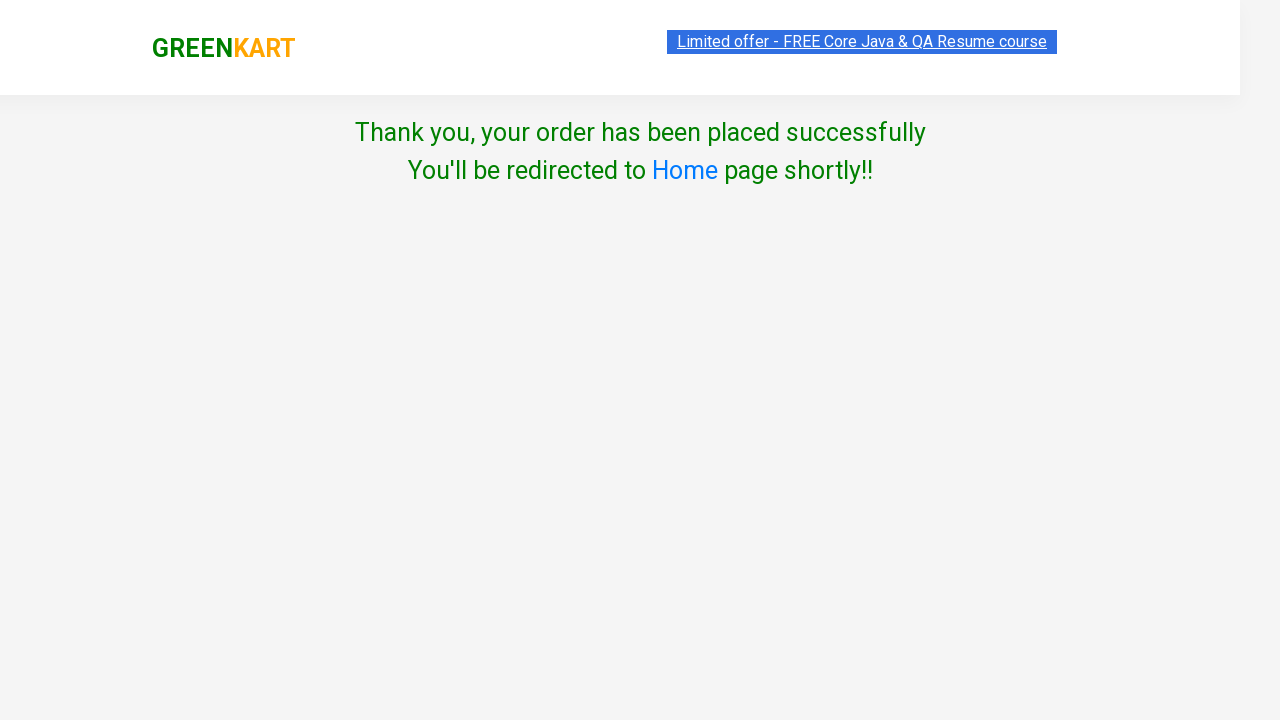

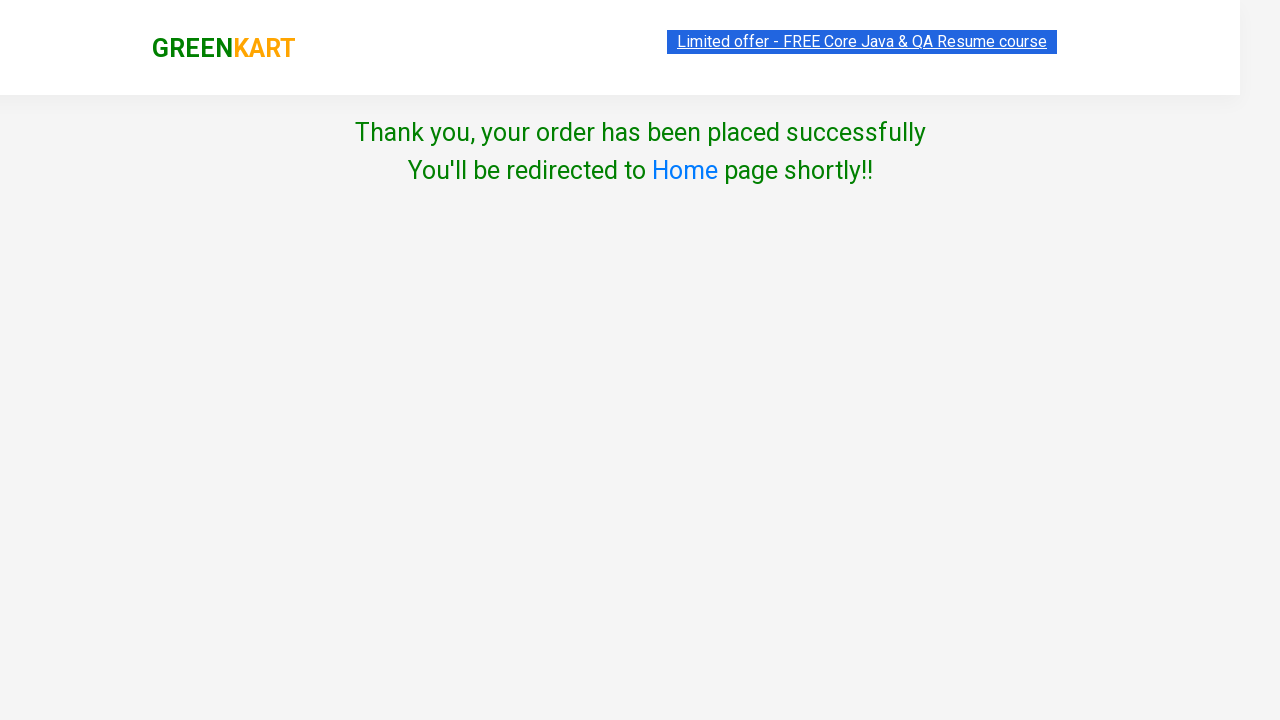